Tests that AI DTG page loads and displays typing animation header

Starting URL: https://glec-website.vercel.app/solutions/ai-dtg

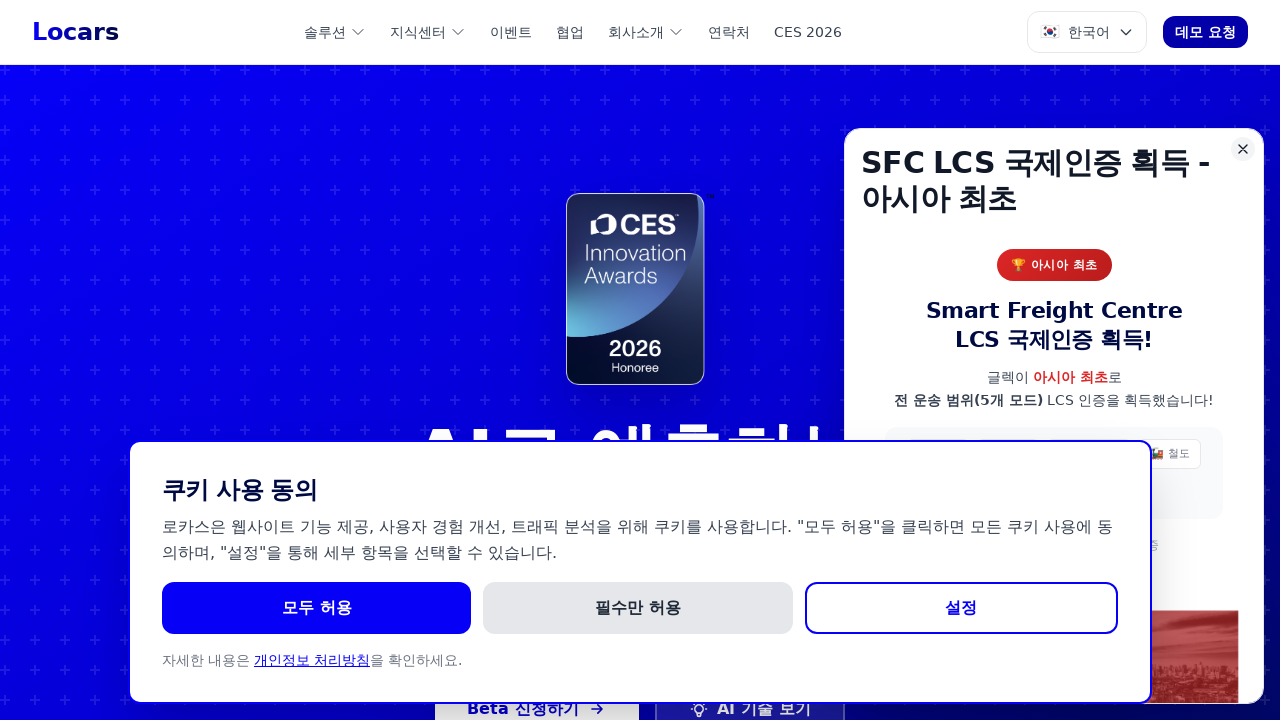

Navigated to AI DTG solutions page
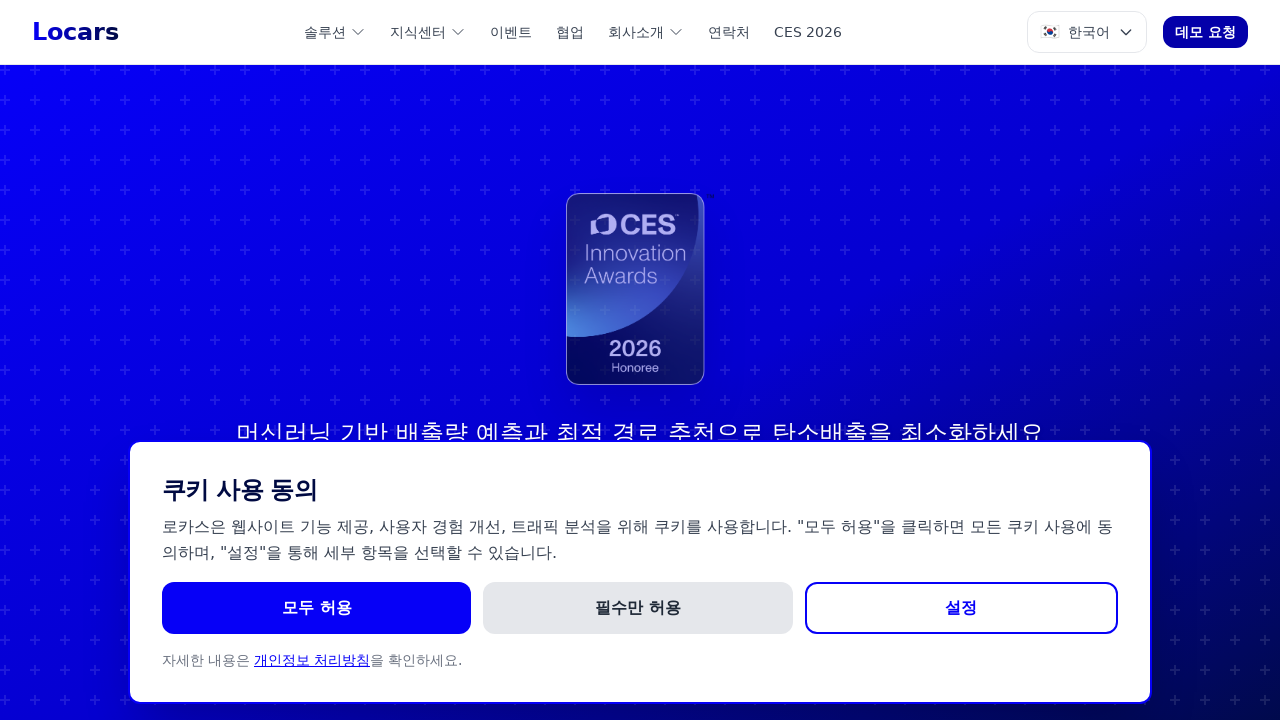

Located h1 header element
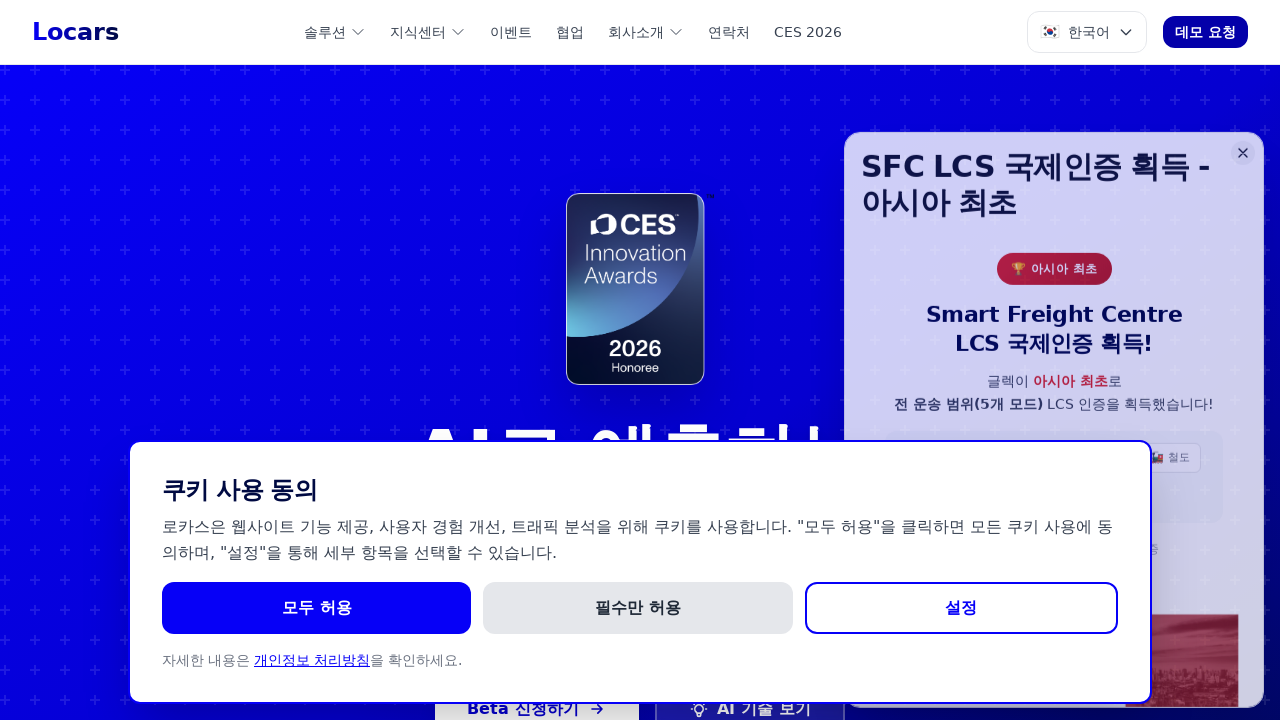

Header is visible and typing animation has started
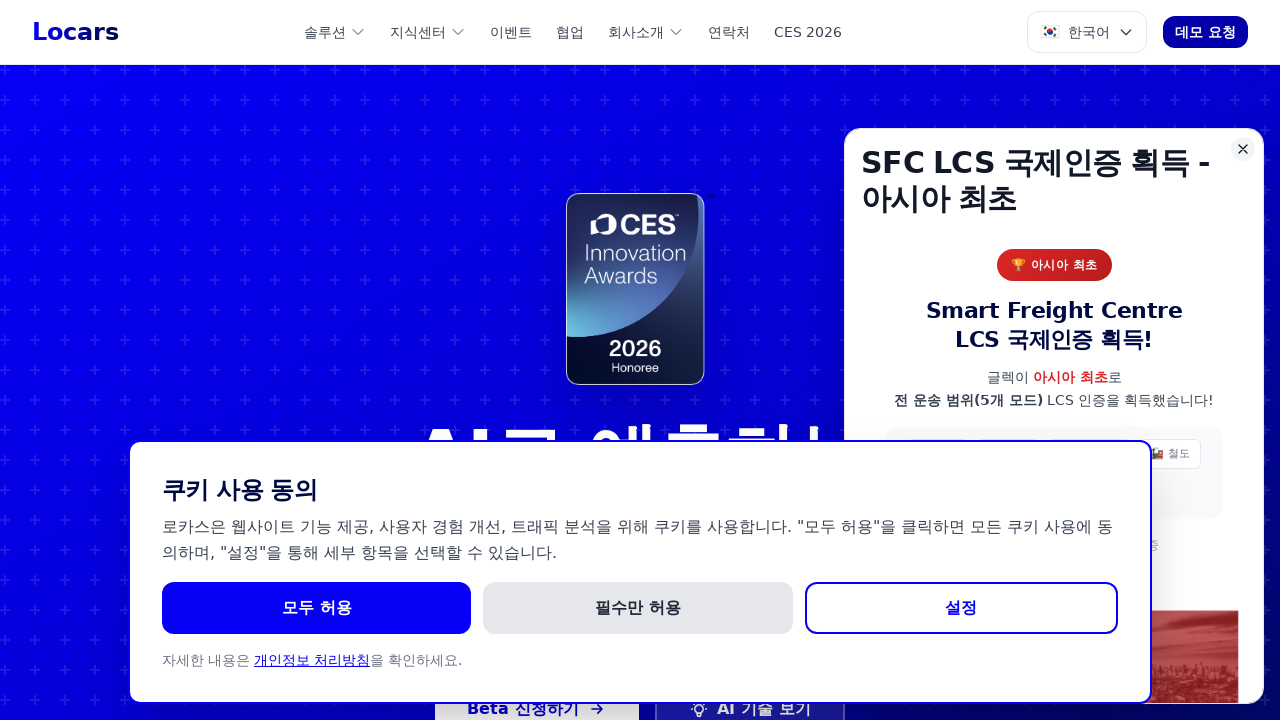

Header contains 'AI' text from typing animation
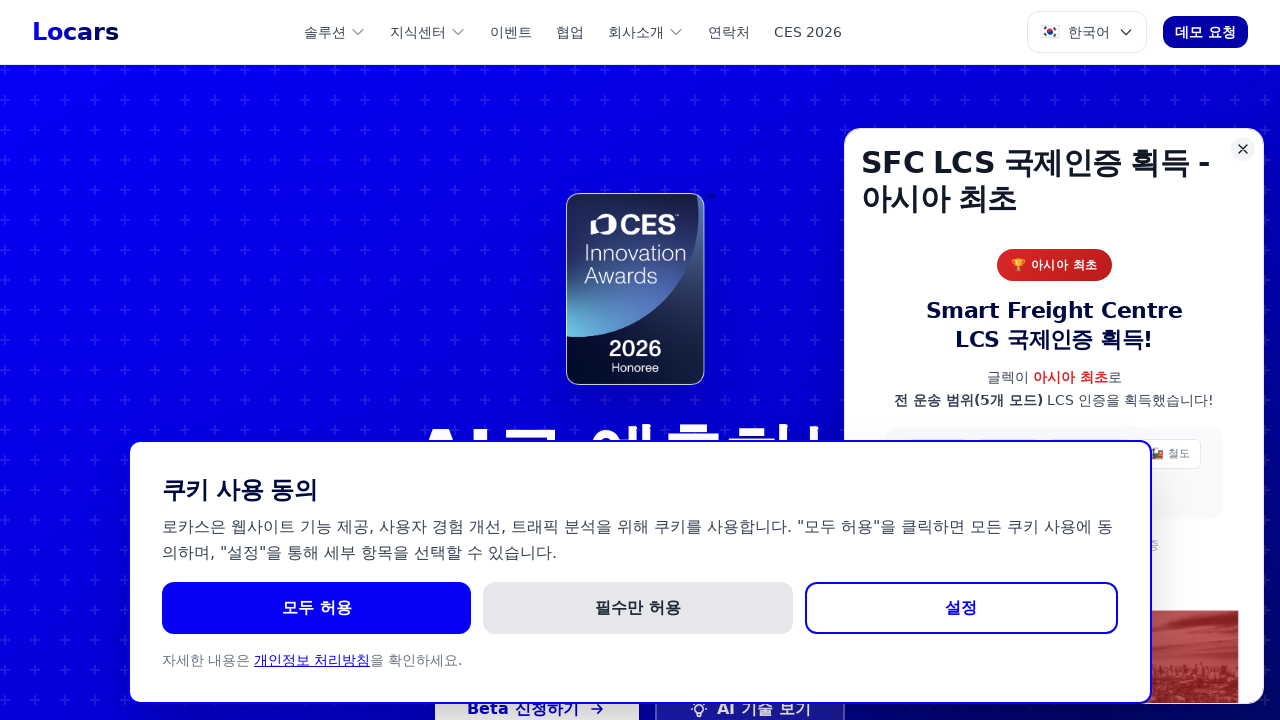

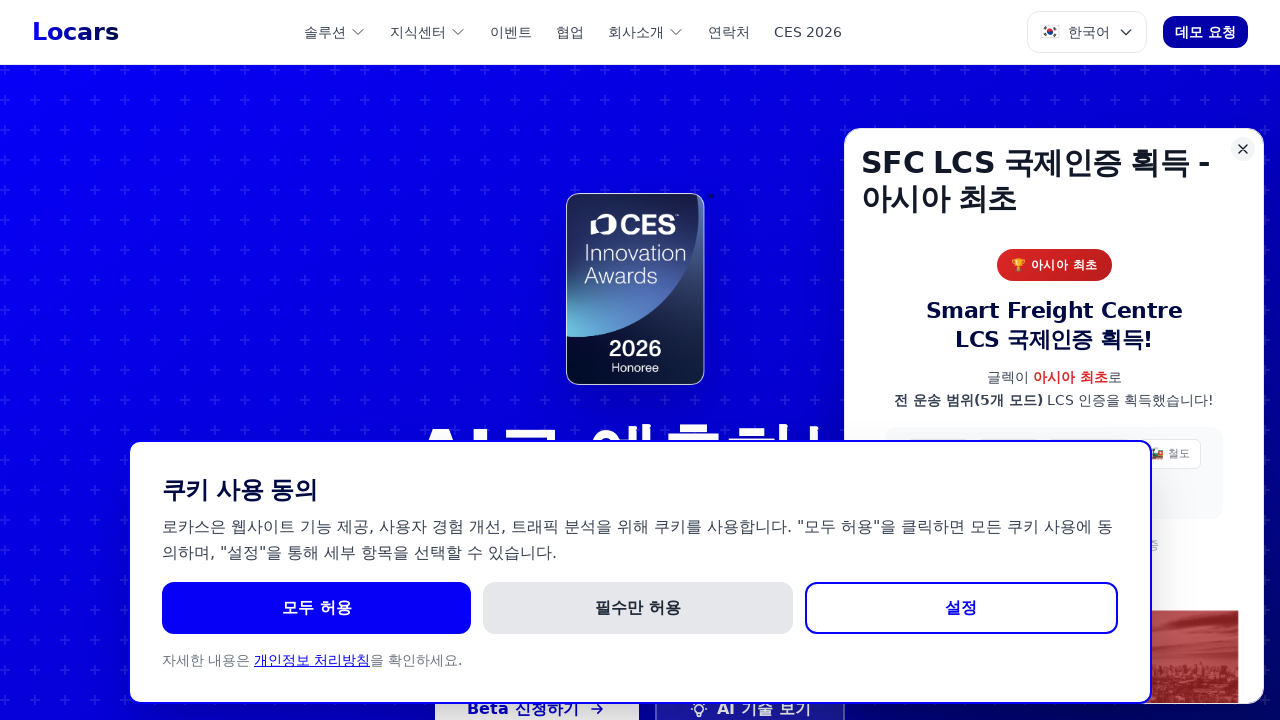